Tests radio button functionality by selecting different radio options and verifying the result message displays the correct selected option

Starting URL: https://acctabootcamp.github.io/site/examples/actions

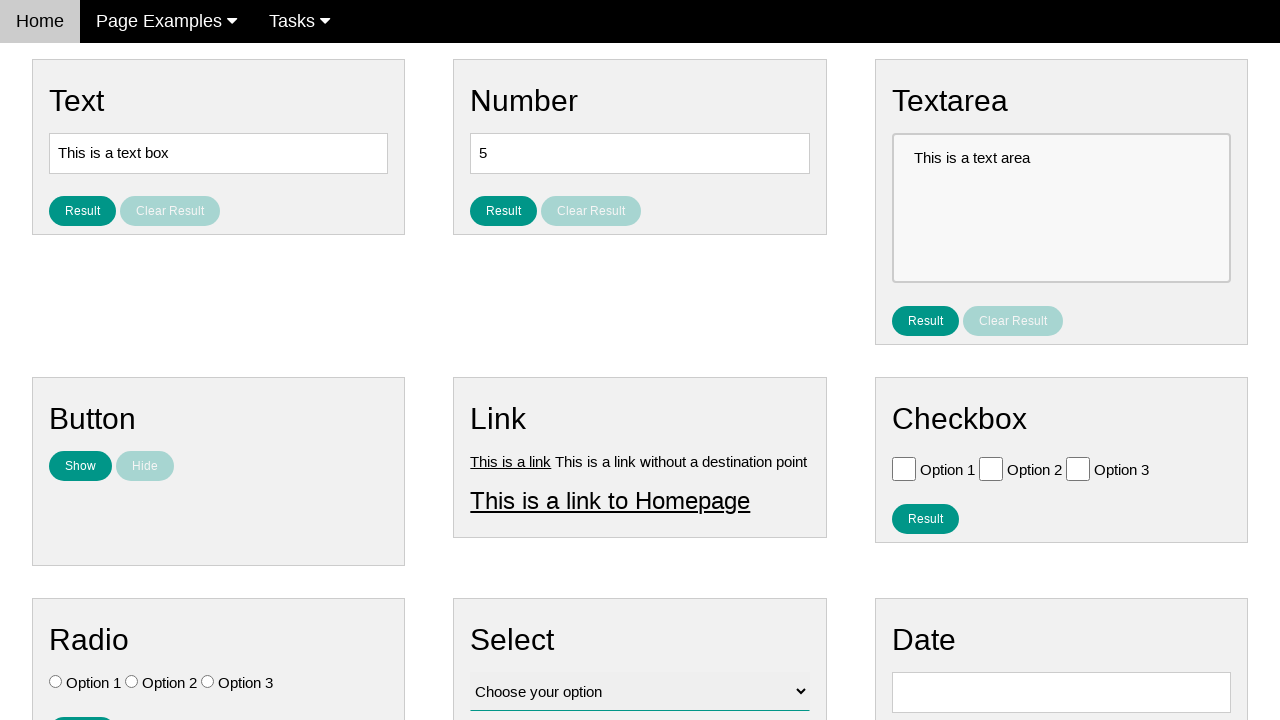

Navigated to radio button actions example page
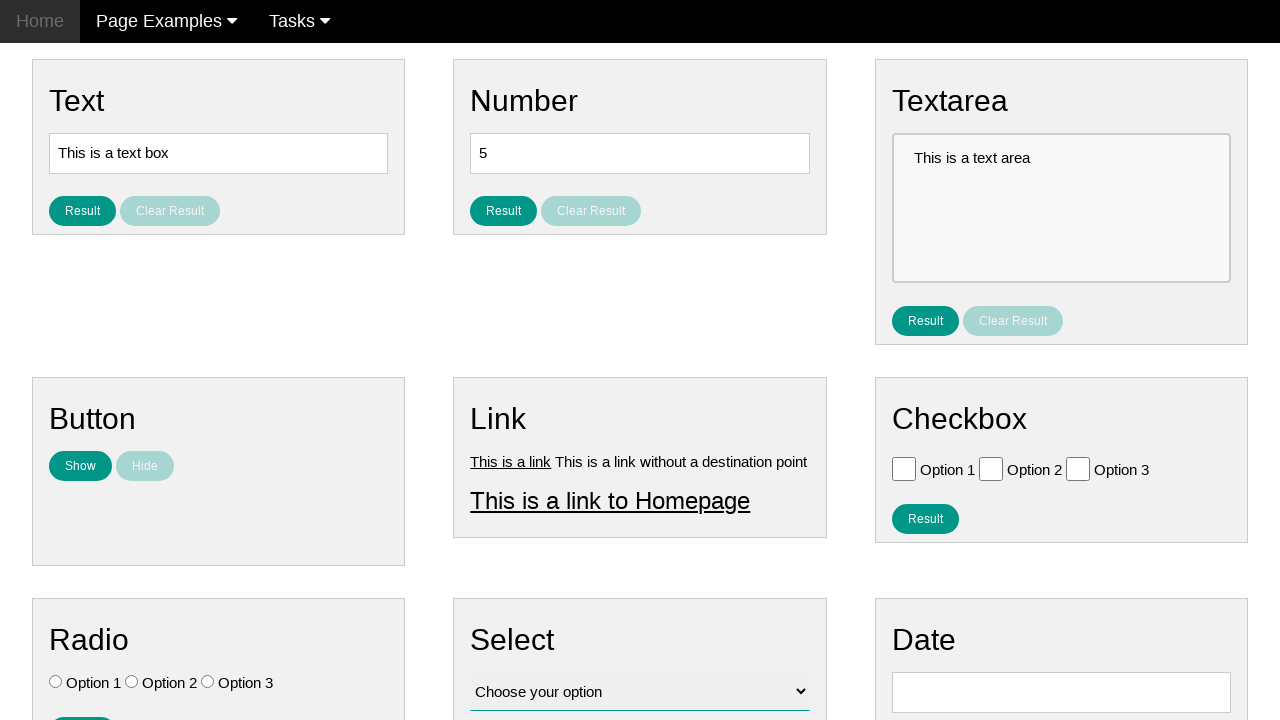

Selected Option 3 (index 2) from radio button group at (208, 682) on [name='vfb-7'] >> nth=2
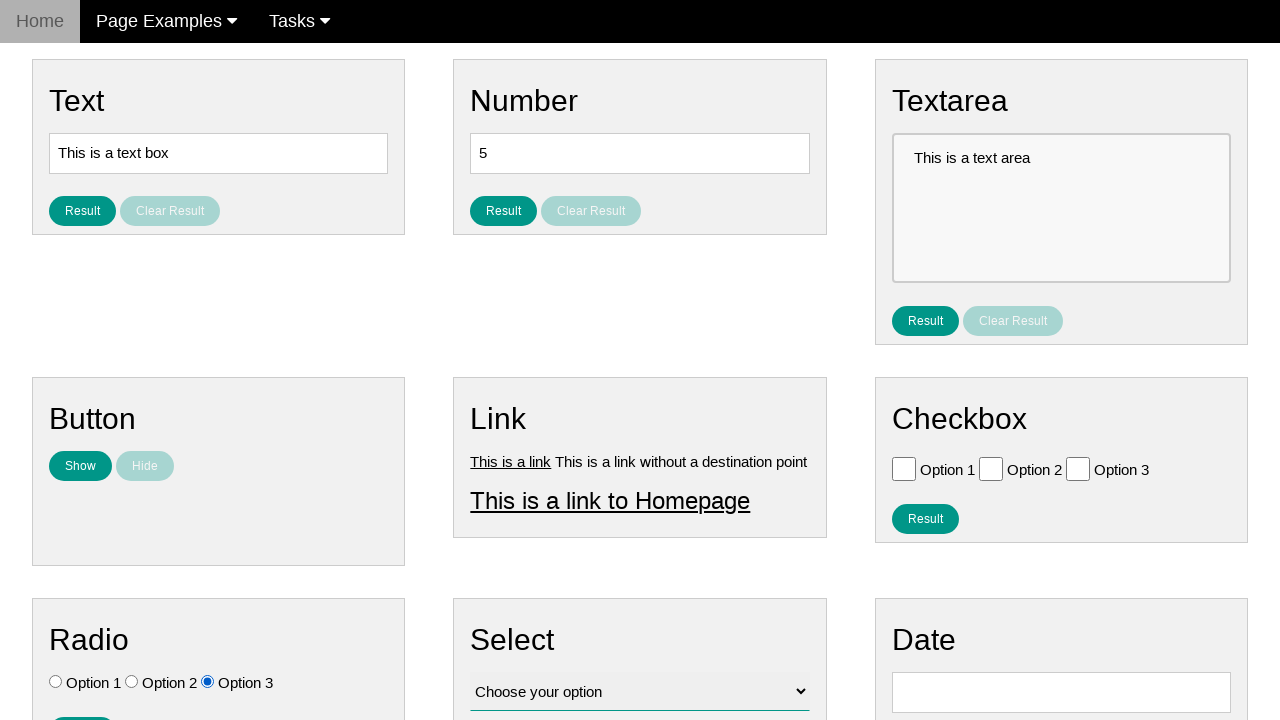

Selected Option 1 (index 0) from radio button group at (56, 682) on [name='vfb-7'] >> nth=0
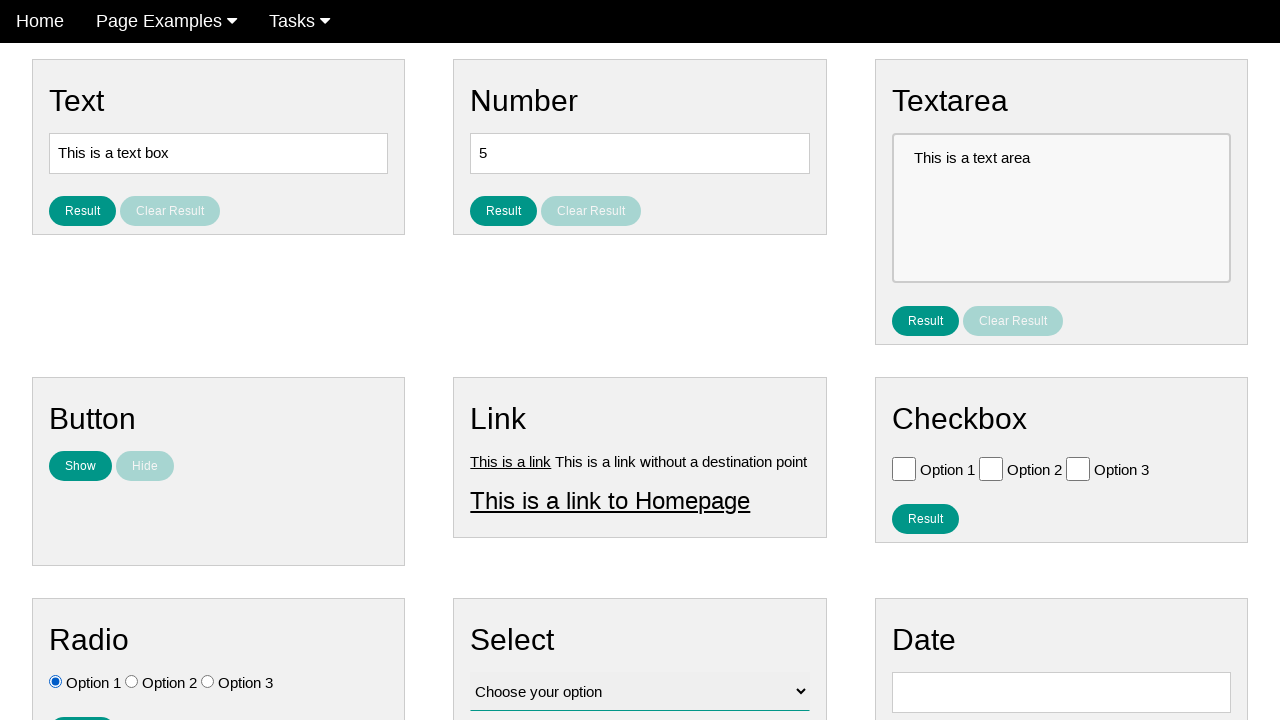

Clicked result button to display selected radio option at (82, 705) on #result_button_ratio
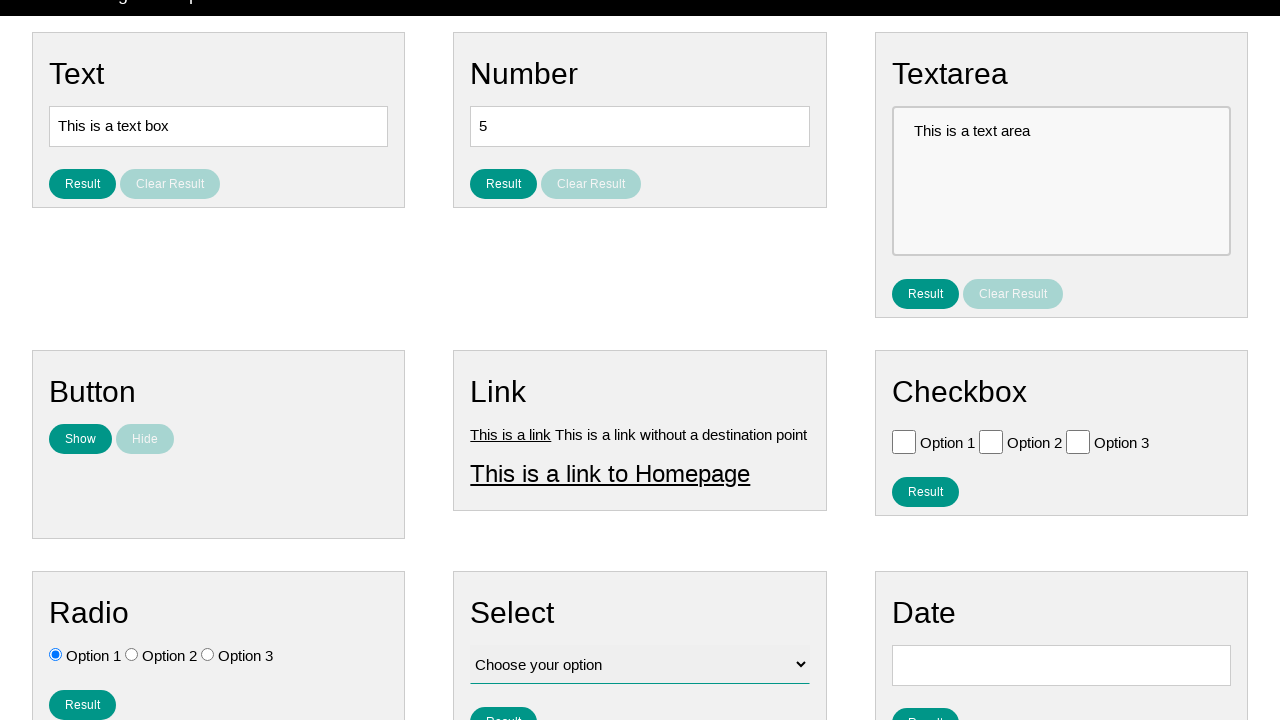

Result message displayed showing selected radio option
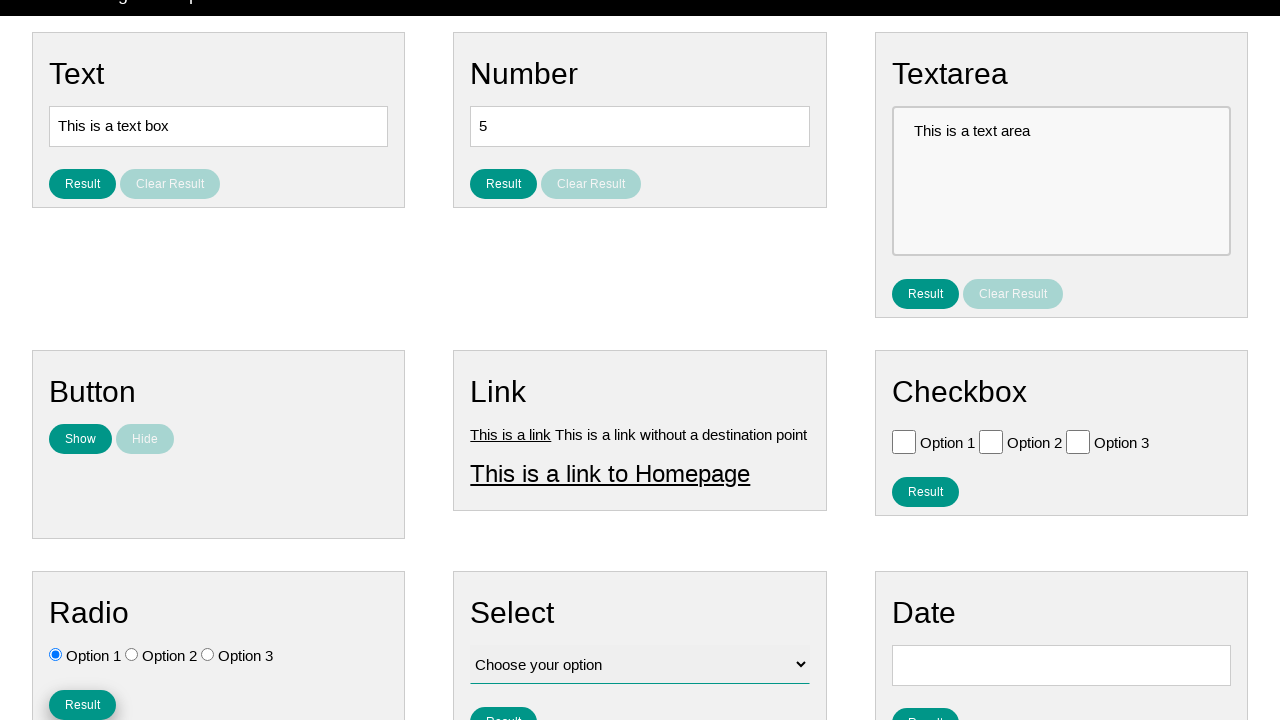

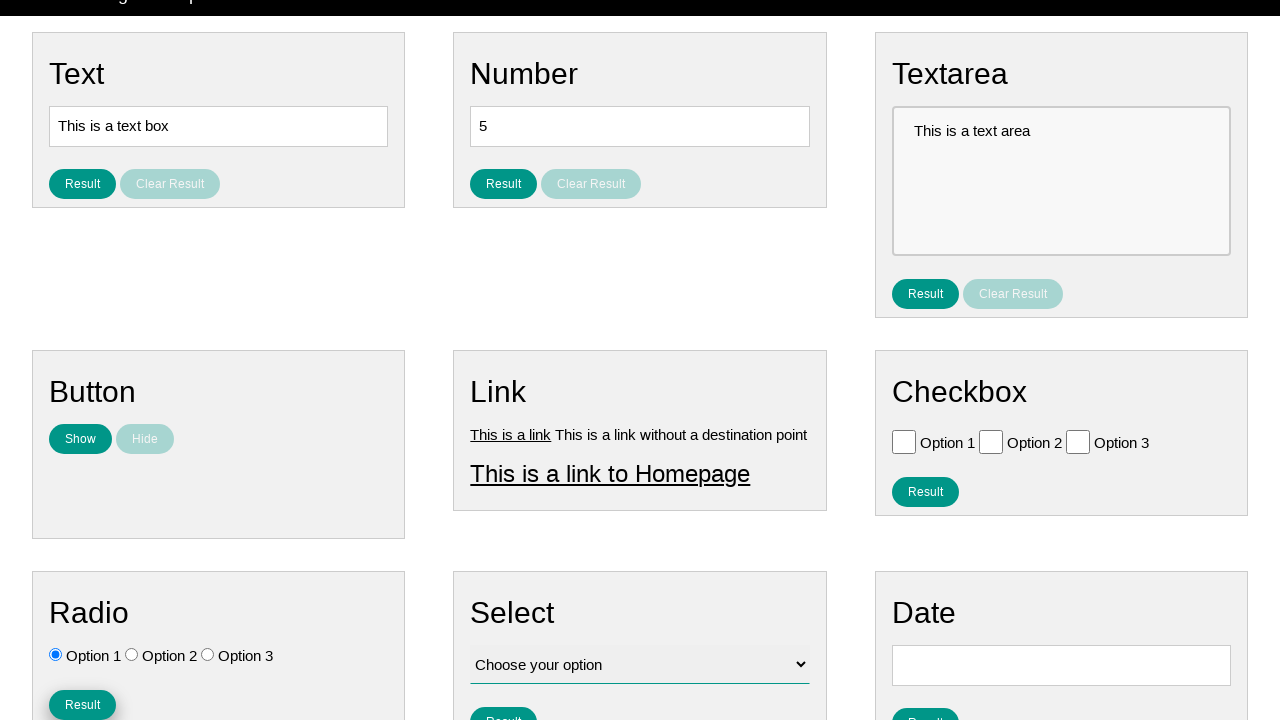